Tests confirm dialog by clicking confirm button and dismissing it

Starting URL: https://demoqa.com/alerts

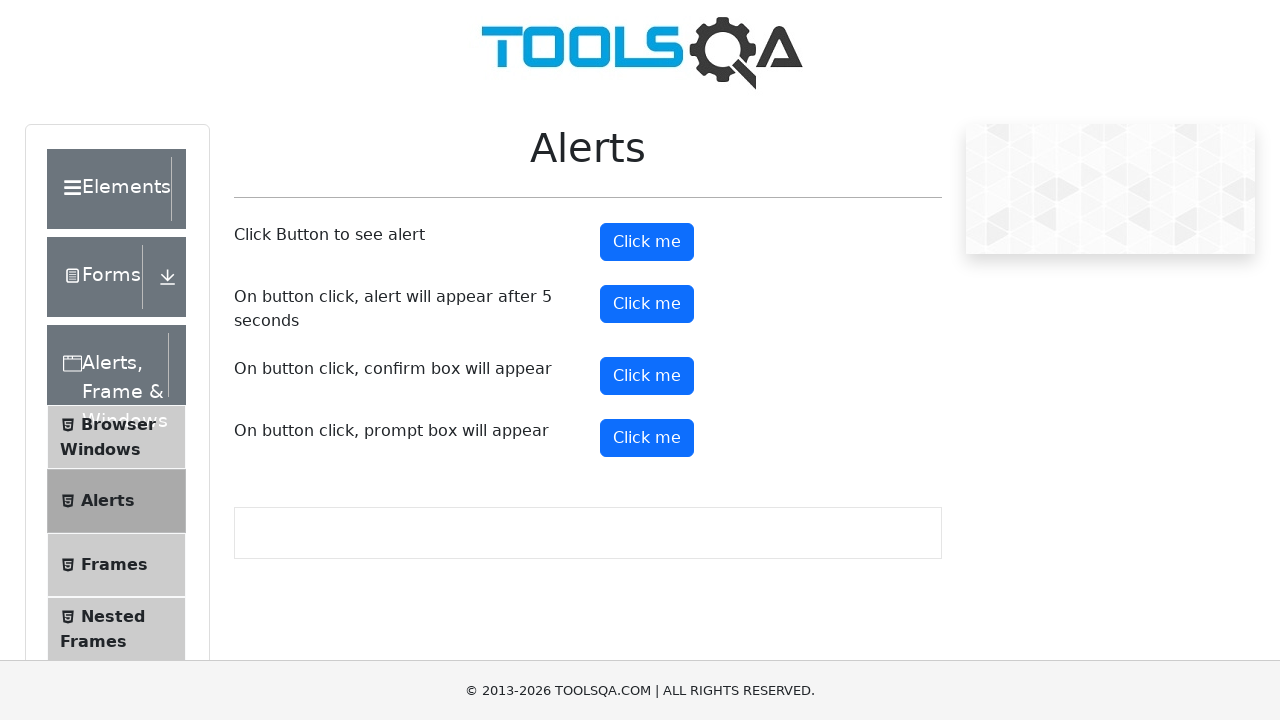

Clicked confirm button to show dialog at (647, 376) on xpath=//button[@id='confirmButton']
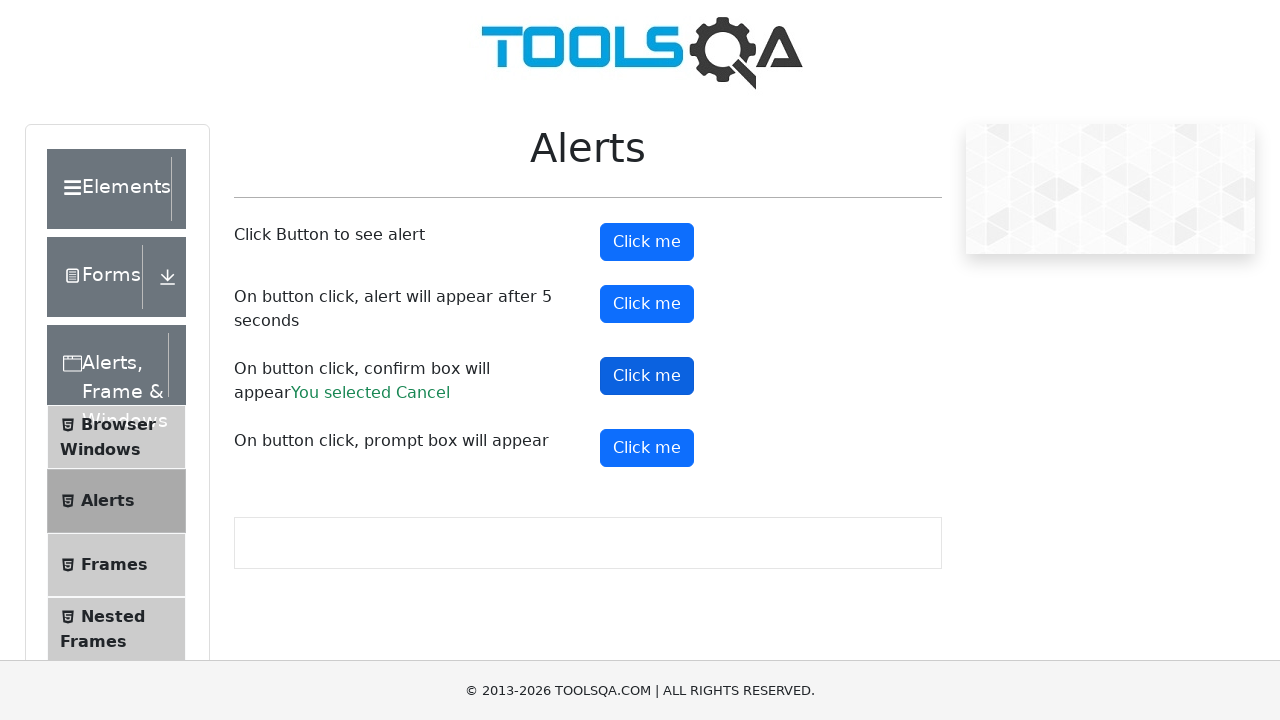

Set up dialog listener to dismiss confirm dialog
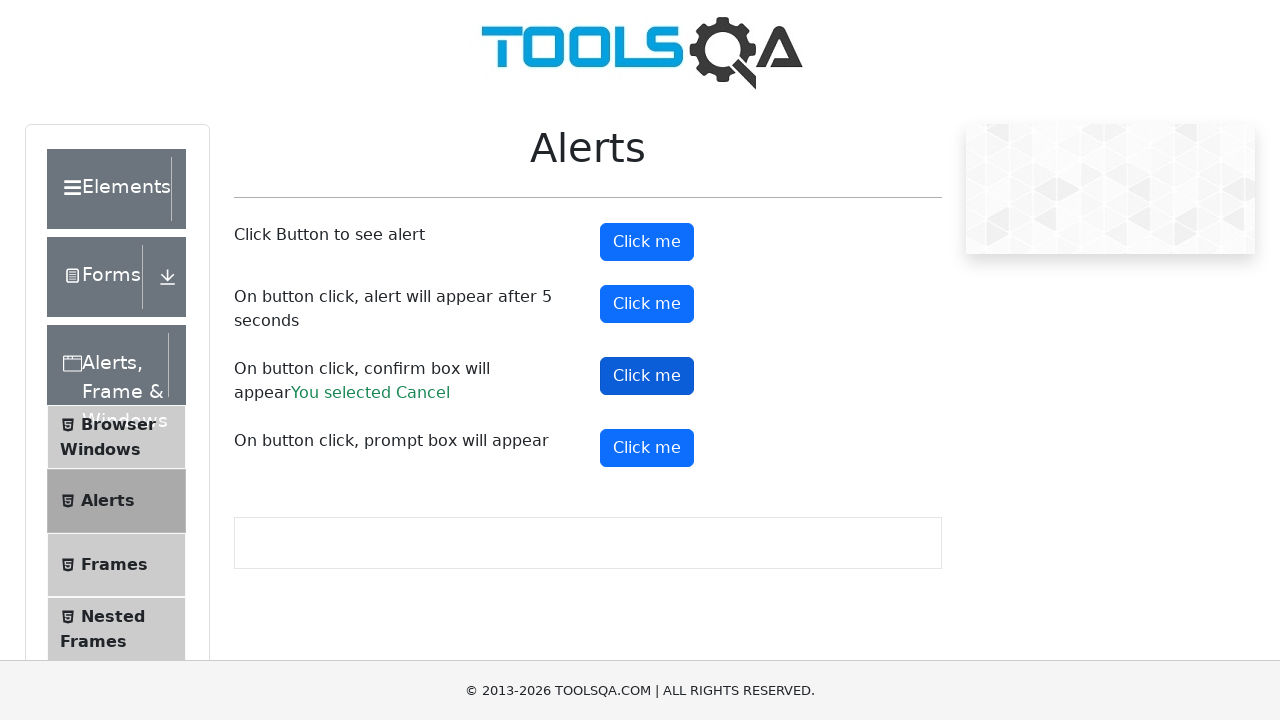

Confirm result text loaded after dismissing dialog
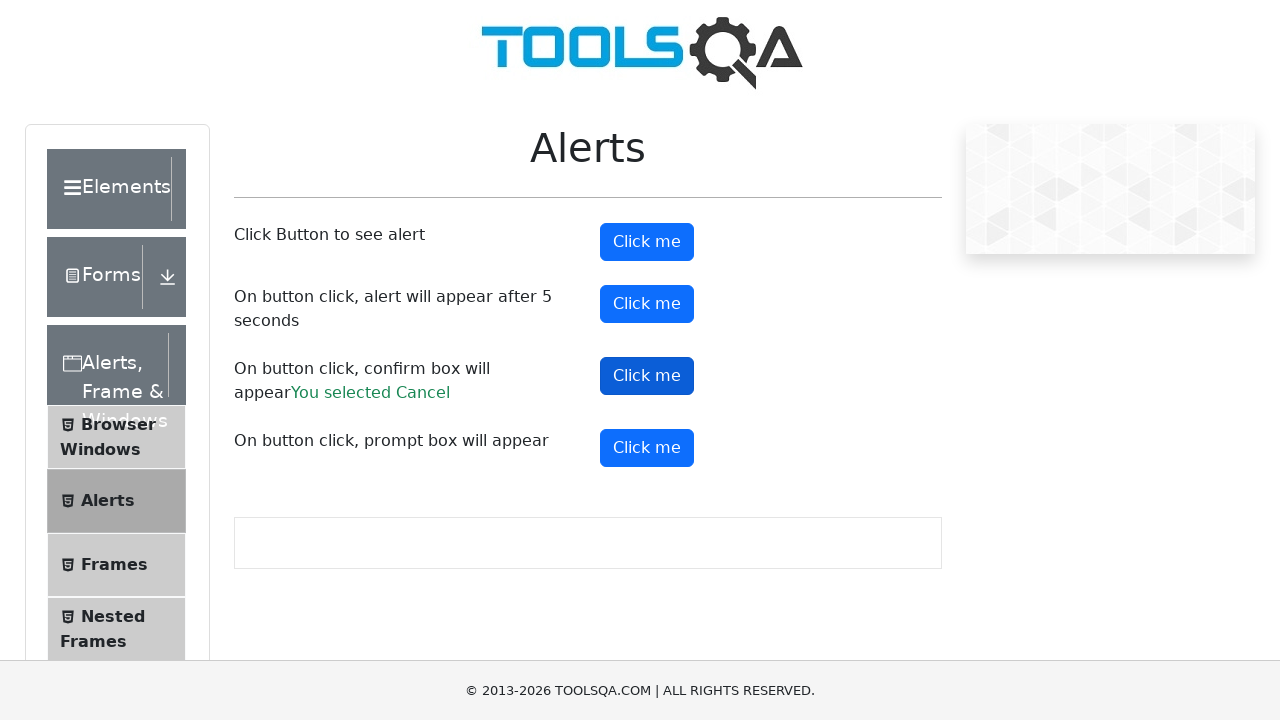

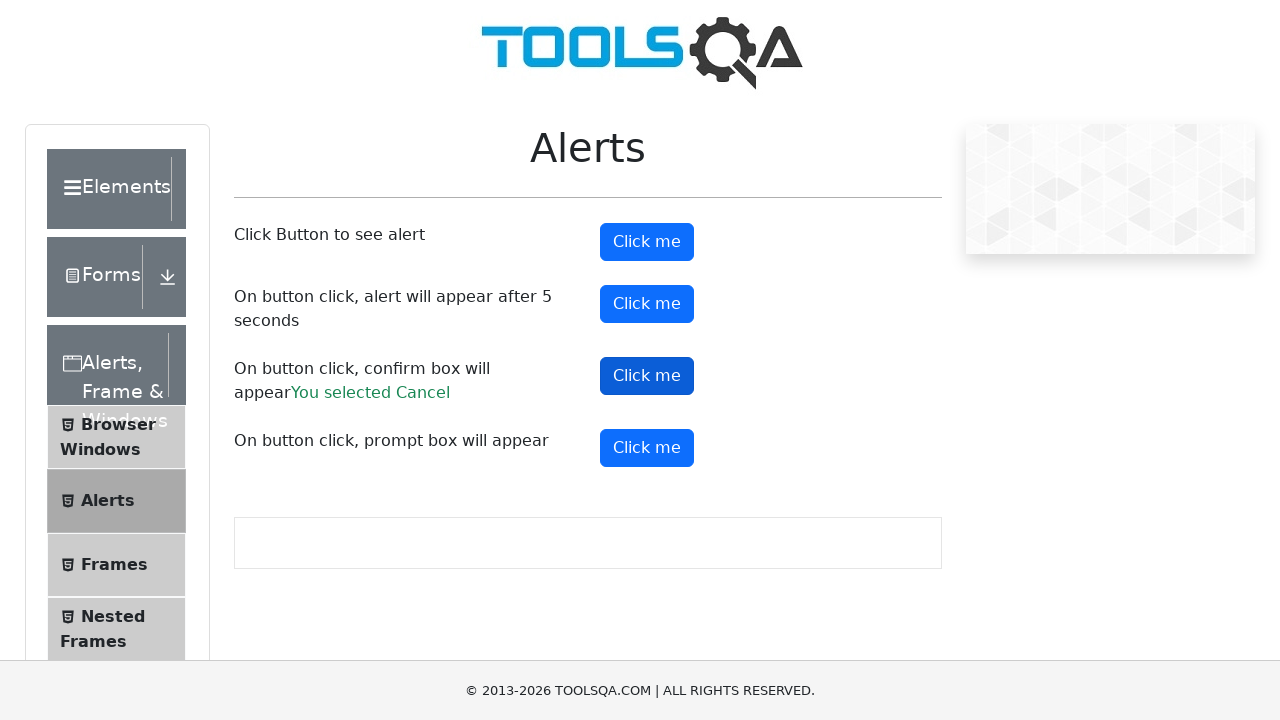